Tests double-click functionality by double-clicking an element and verifying the double-clicked status

Starting URL: https://selenium.dev/selenium/web/mouse_interaction.html

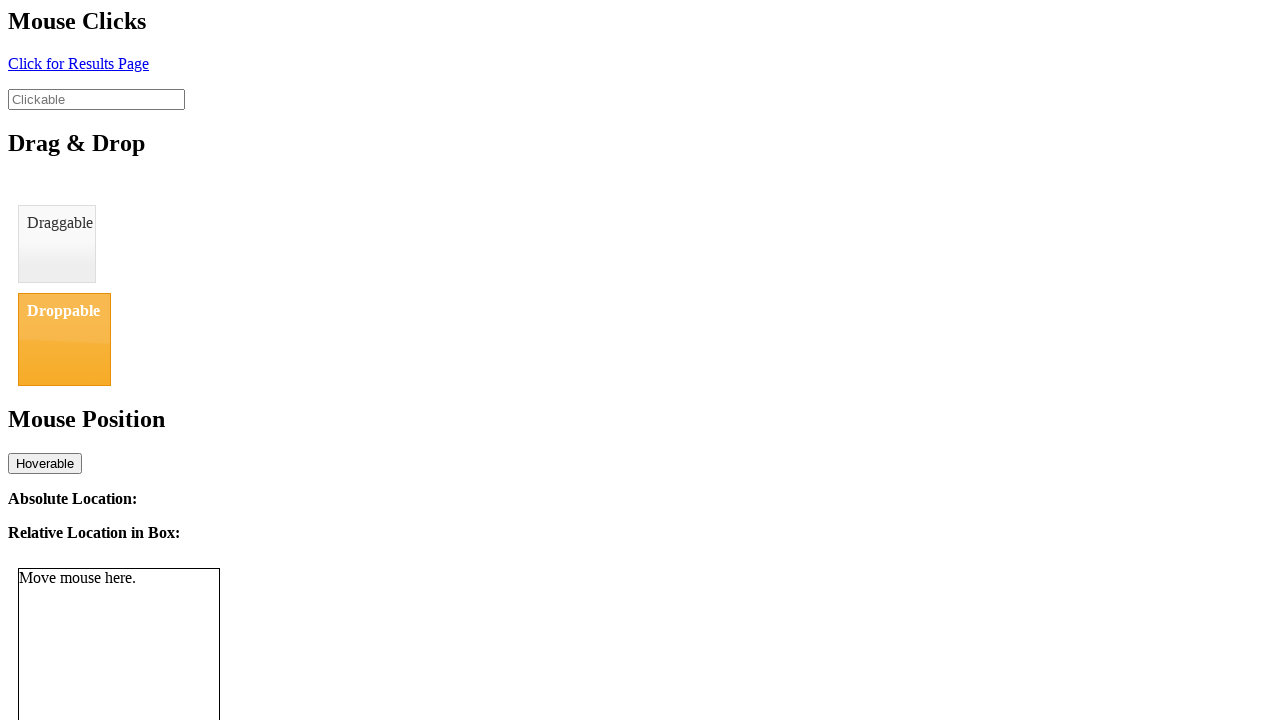

Navigated to mouse interaction test page
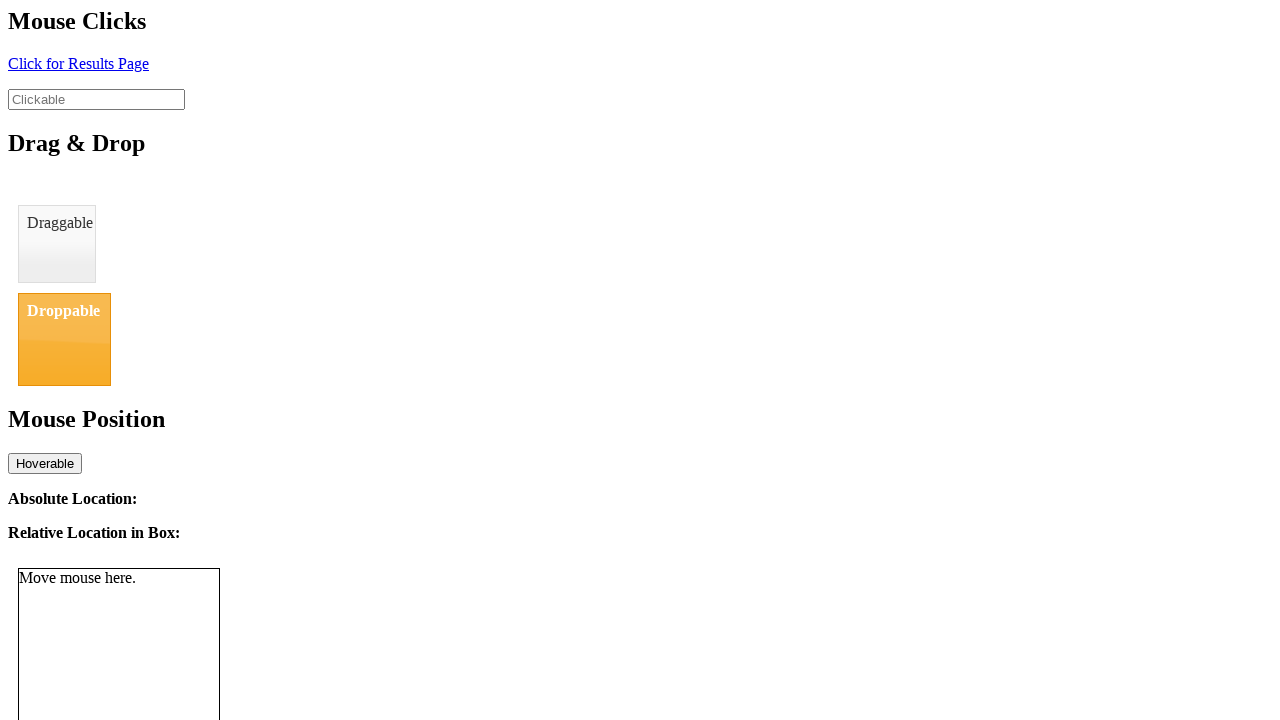

Double-clicked the clickable element at (96, 99) on #clickable
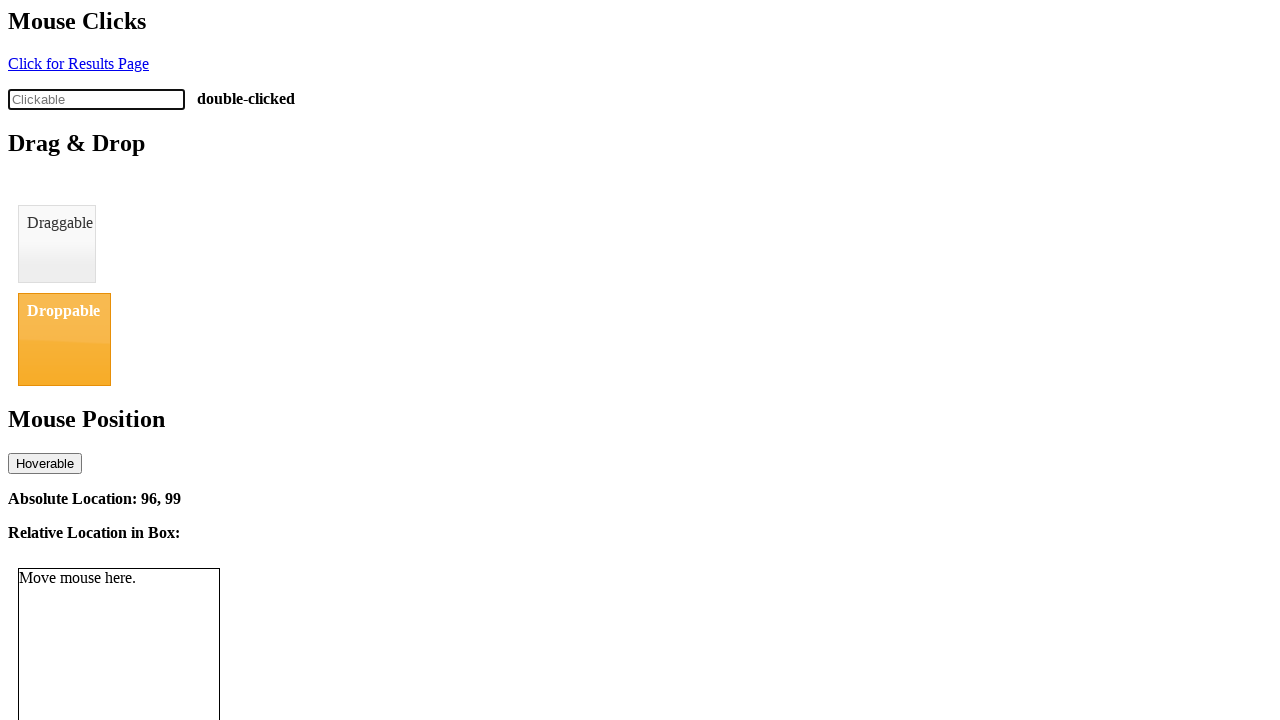

Verified element displays double-clicked status
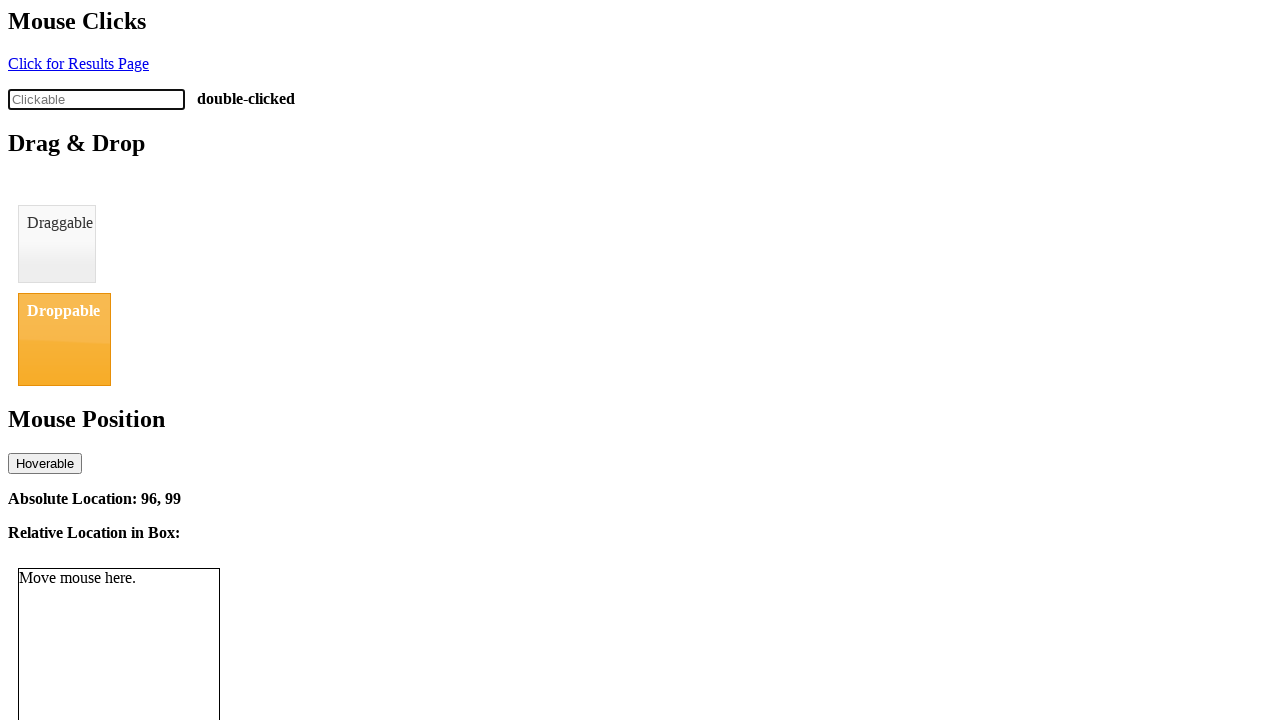

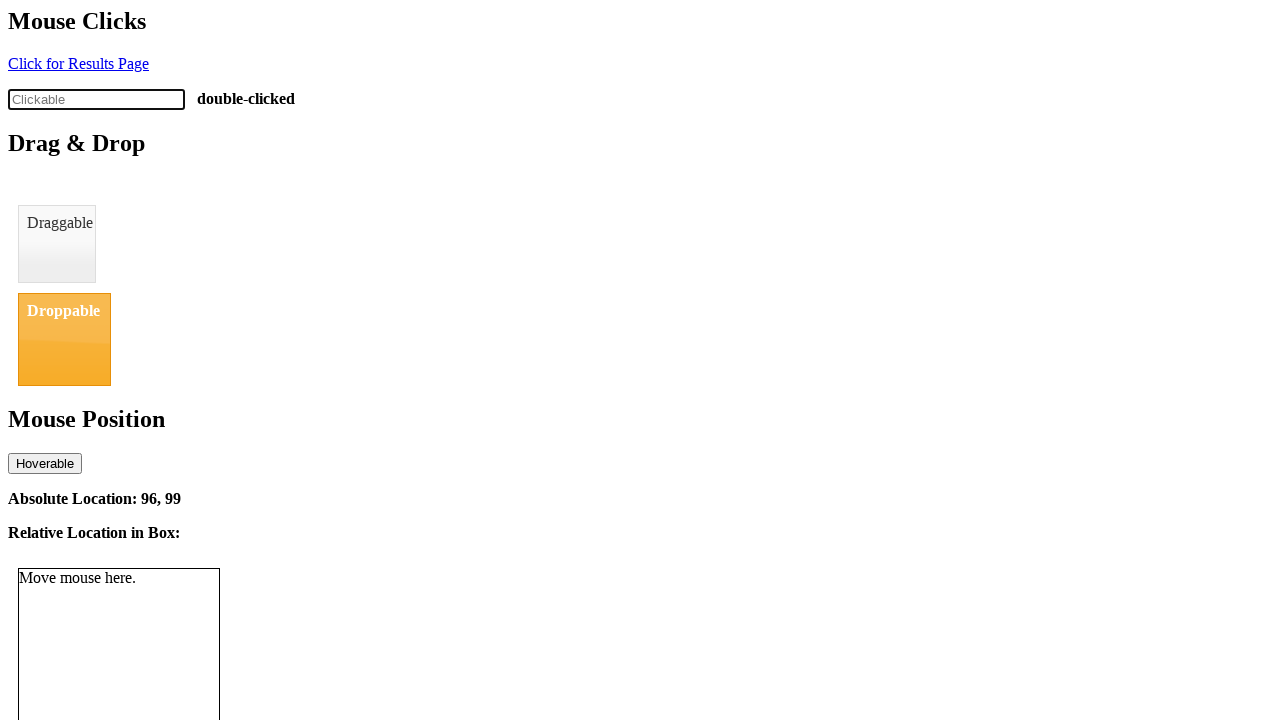